Tests XPath text function by clicking the forgot password link

Starting URL: https://opensource-demo.orangehrmlive.com/web/index.php/auth/login

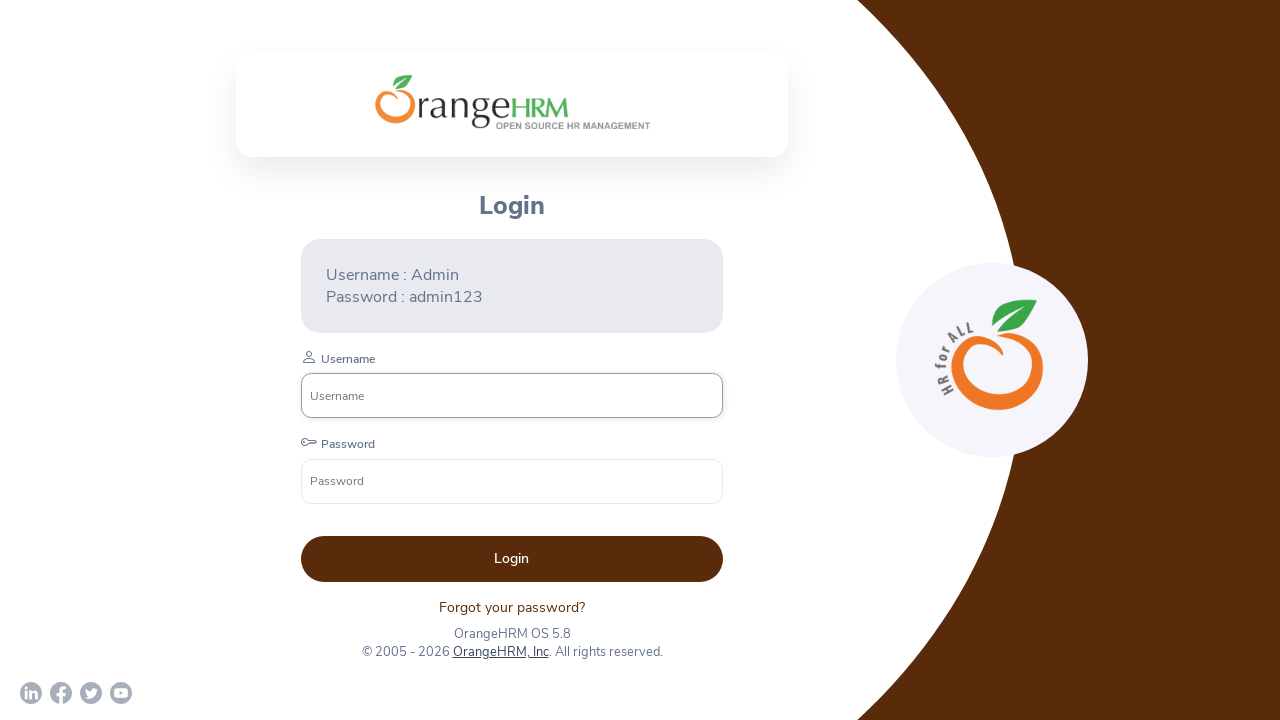

Navigated to OrangeHRM login page
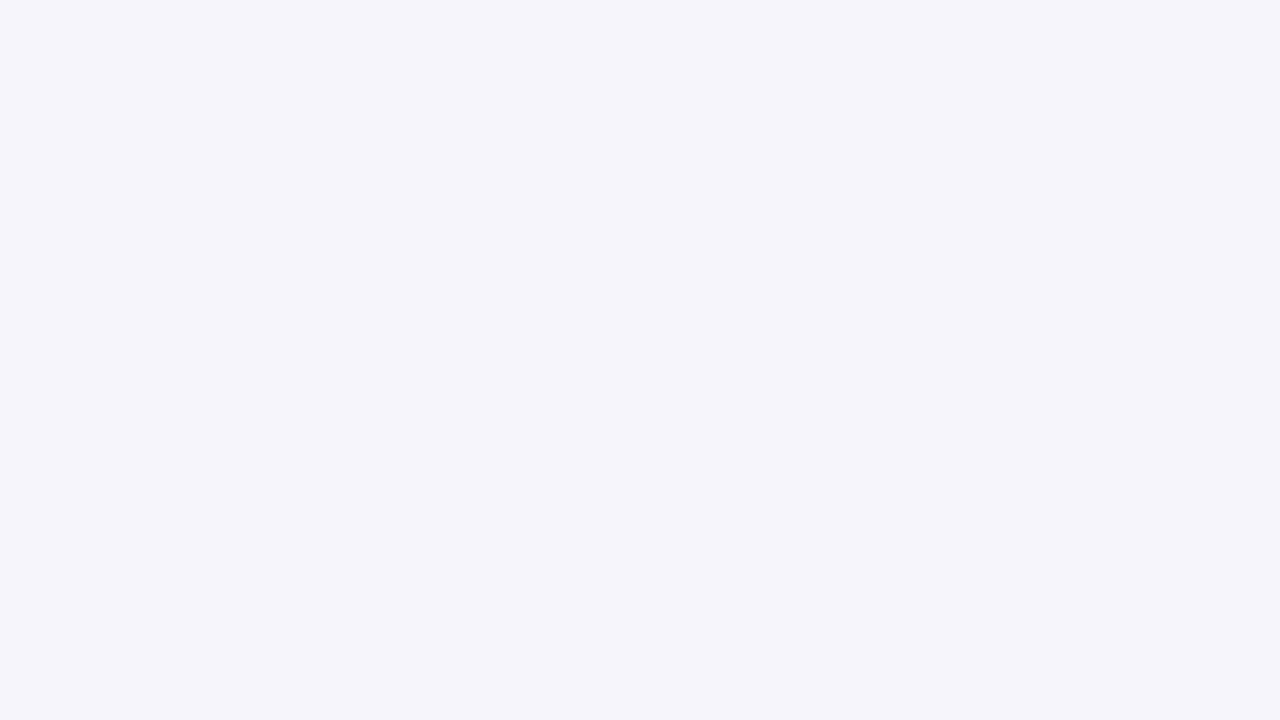

Clicked forgot password link using XPath text function at (512, 586) on xpath=//*[text()='Forgot your password? ']
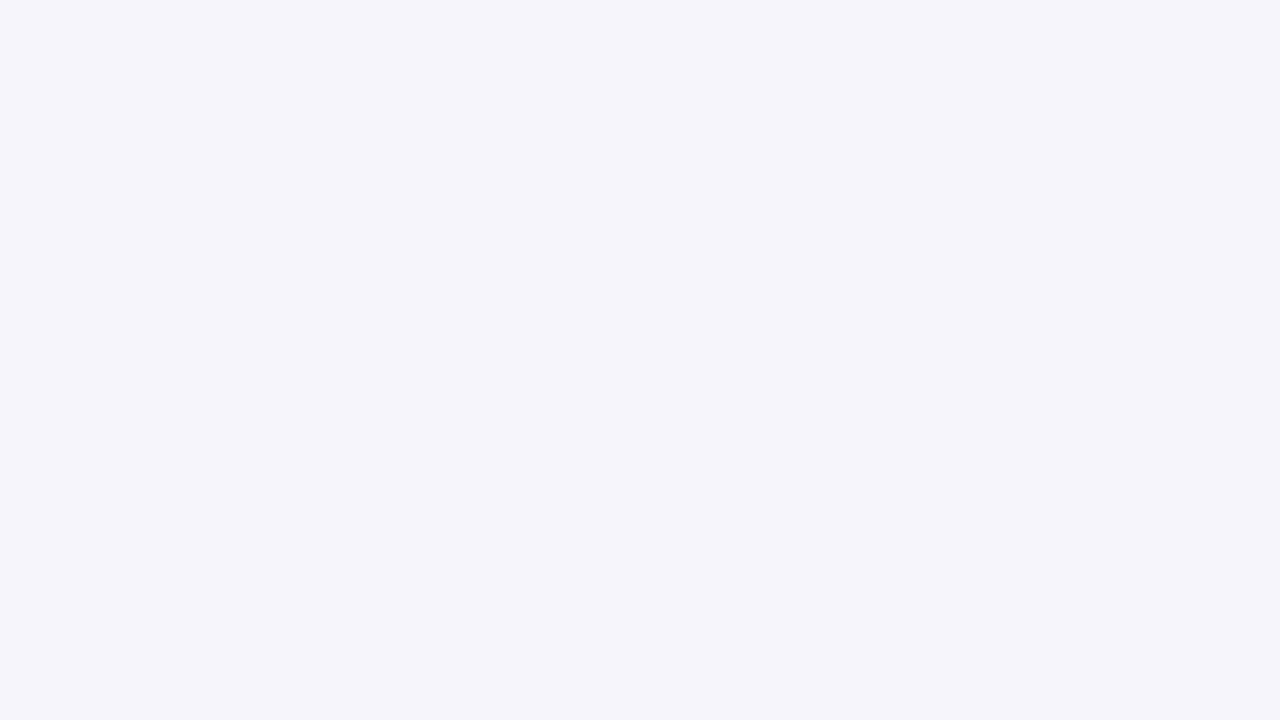

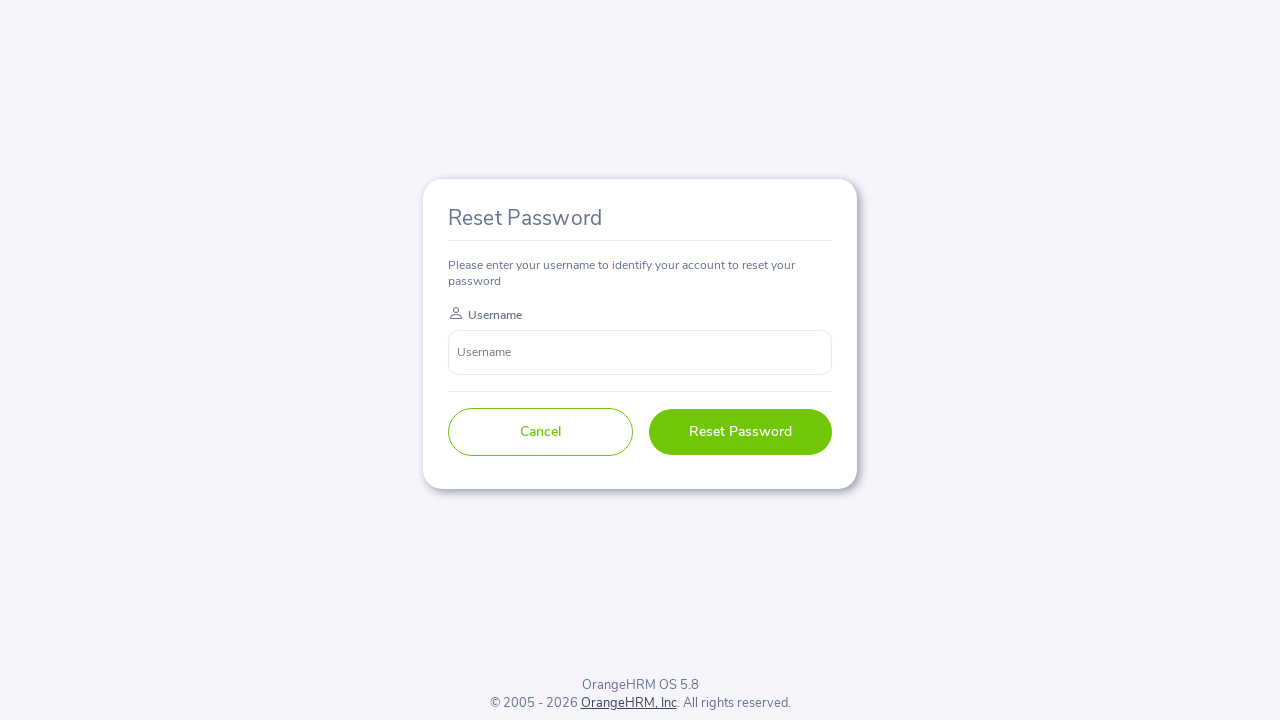